Tests the dynamic controls page by clicking the Remove button and verifying that the "It's gone!" message appears after the checkbox is removed.

Starting URL: https://the-internet.herokuapp.com/dynamic_controls

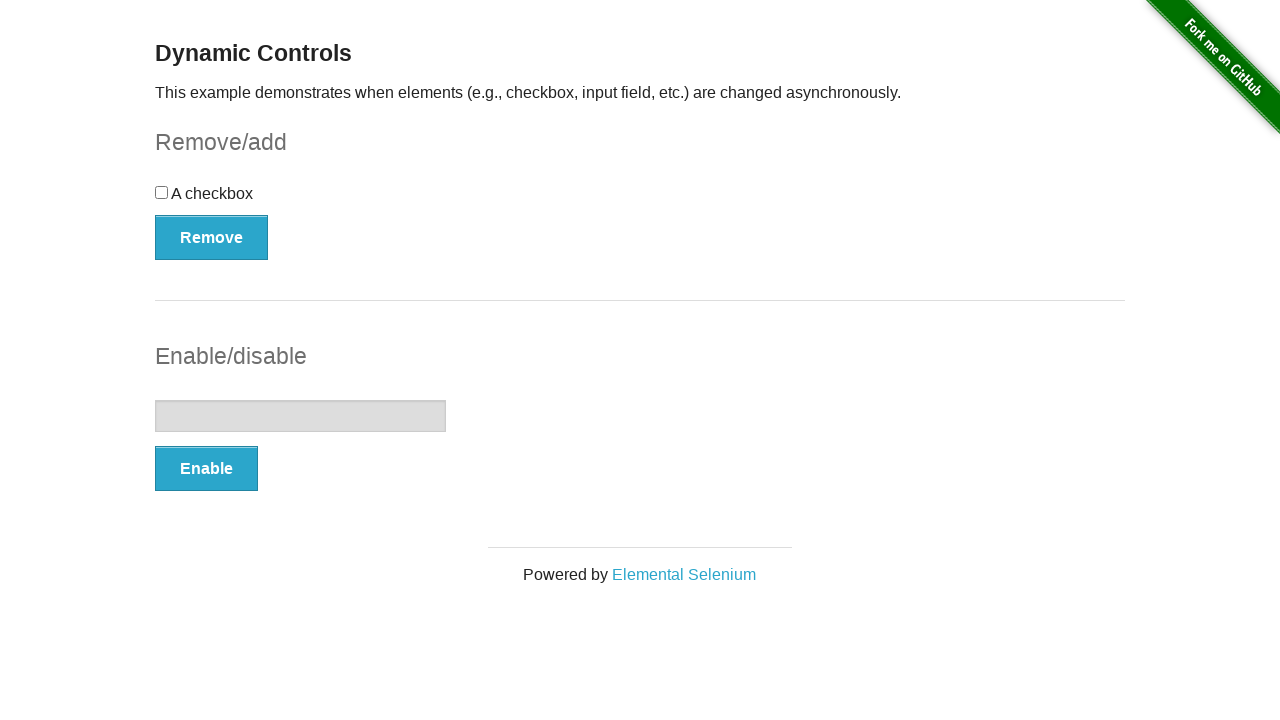

Clicked the Remove button at (212, 237) on xpath=//*[text()='Remove']
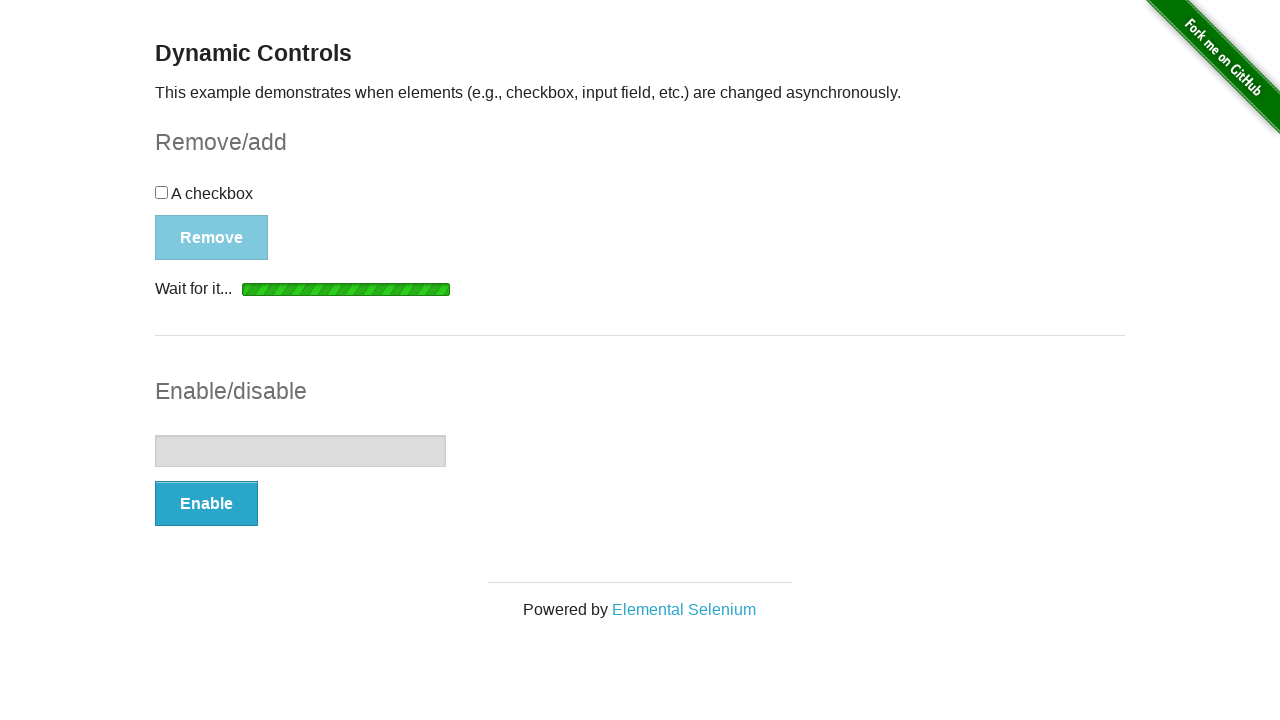

Waited for the second paragraph element to appear
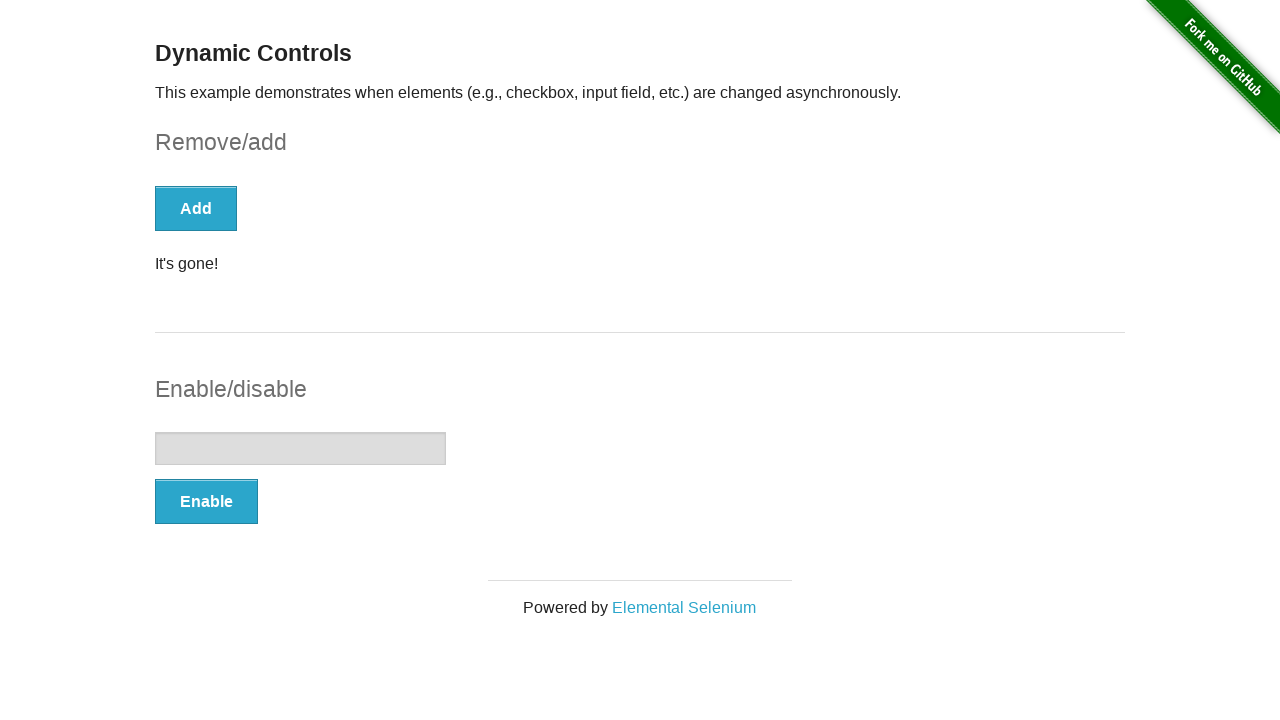

Verified that the 'It's gone!' message is visible
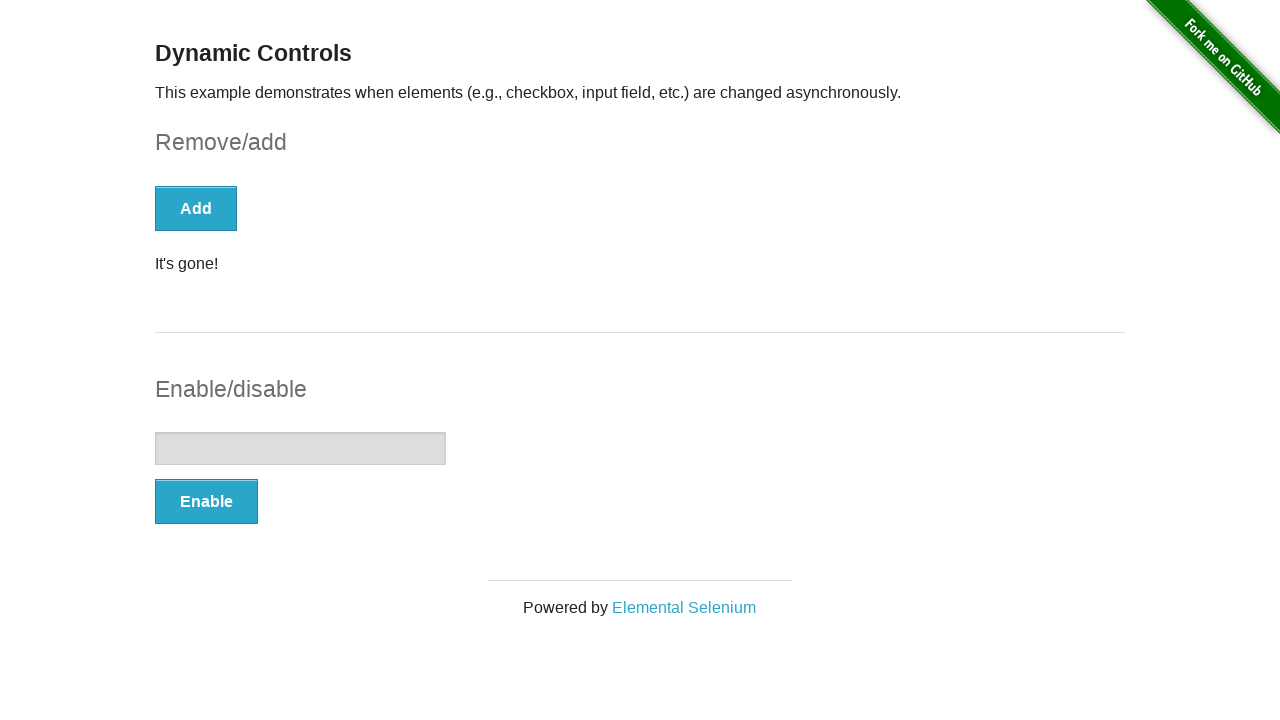

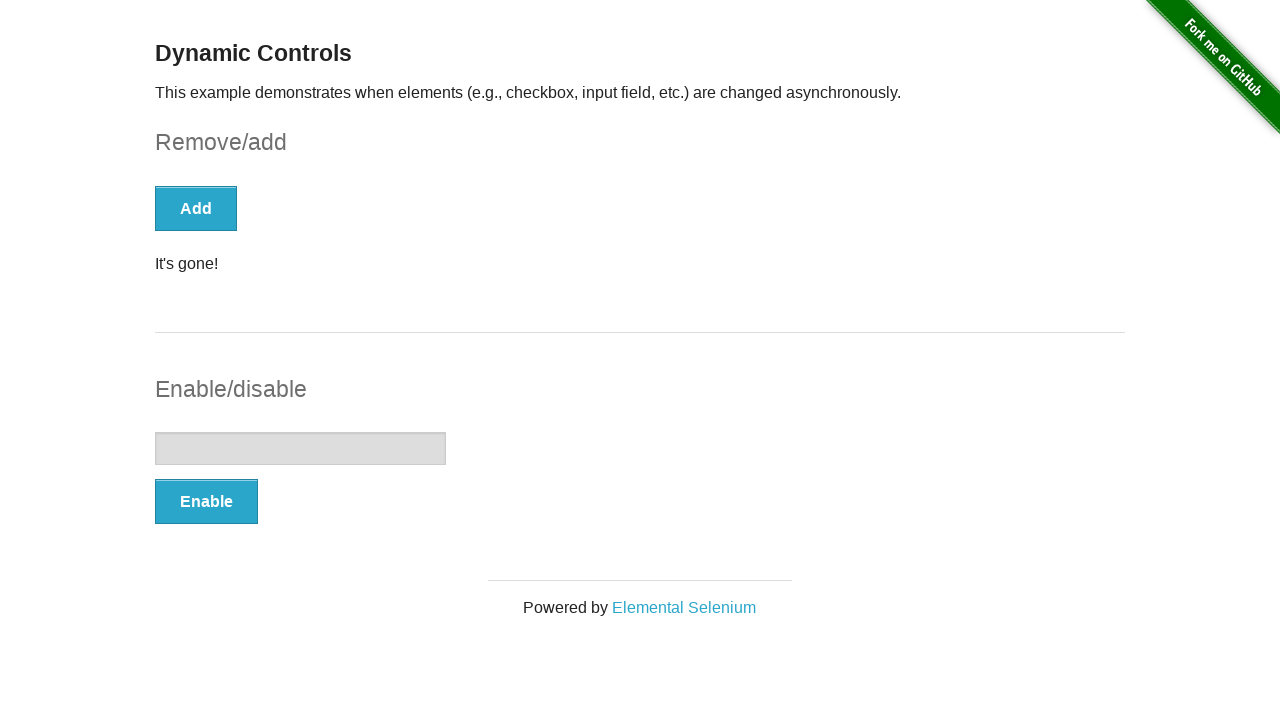